Tests form validation by clicking the submit button without entering any credentials and verifying that an error message is displayed

Starting URL: https://thinking-tester-contact-list.herokuapp.com/

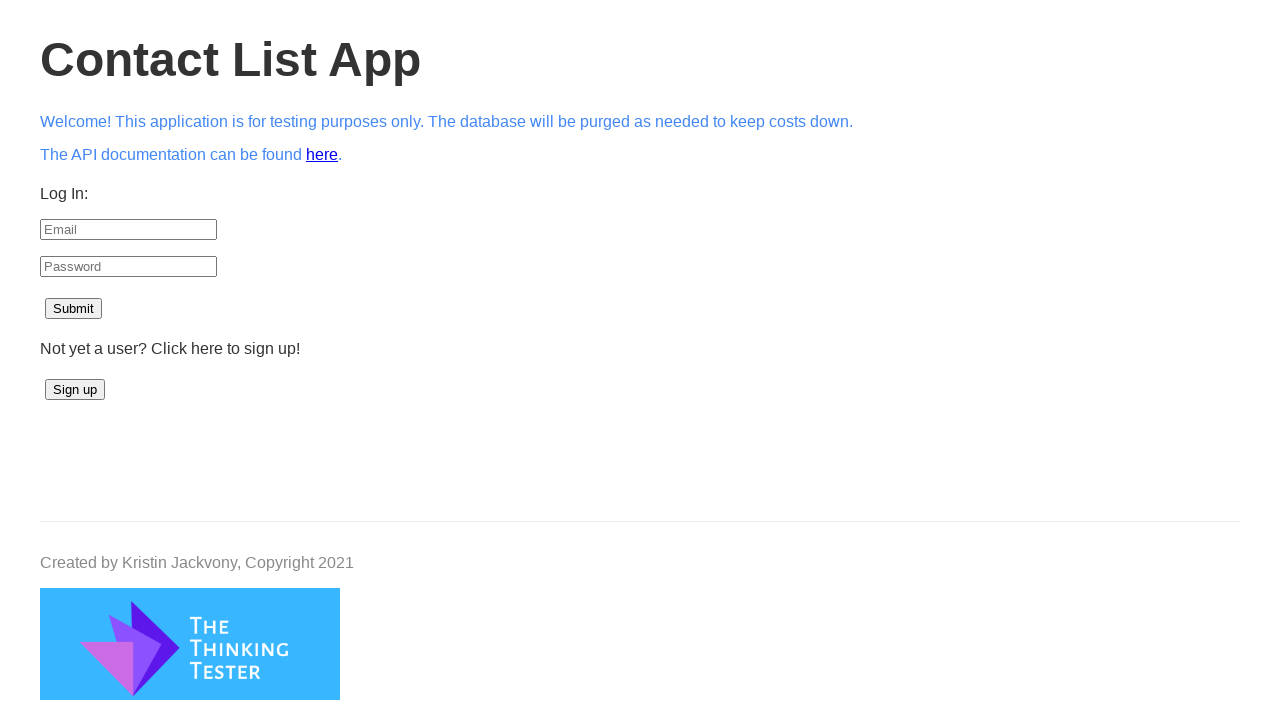

Clicked submit button without entering any credentials at (74, 309) on xpath=//form/p[3]/button
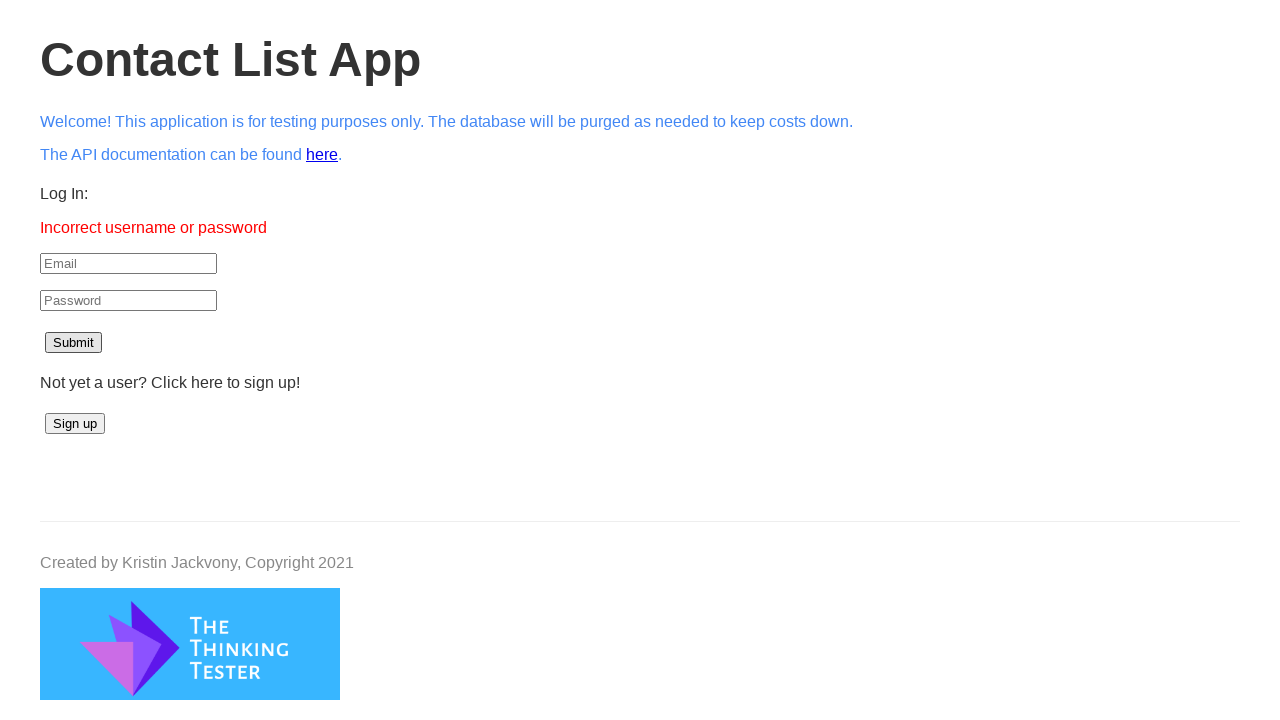

Waited for error message element to appear
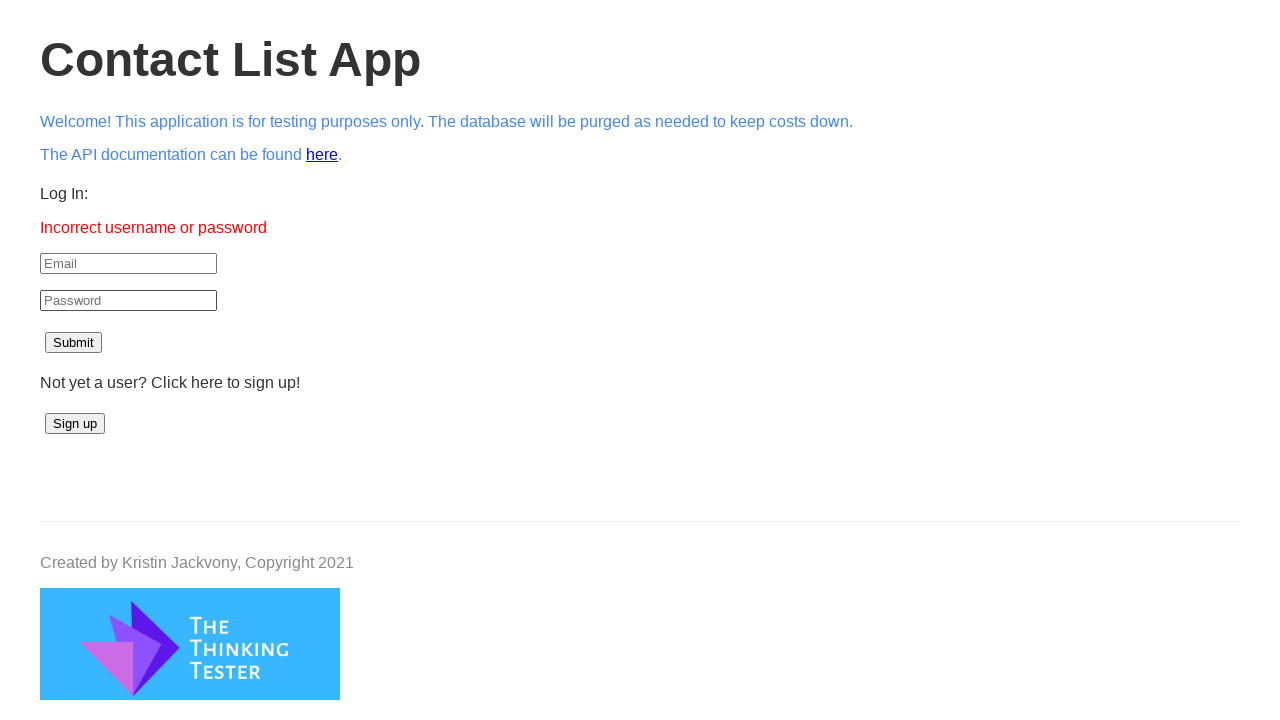

Located error message element
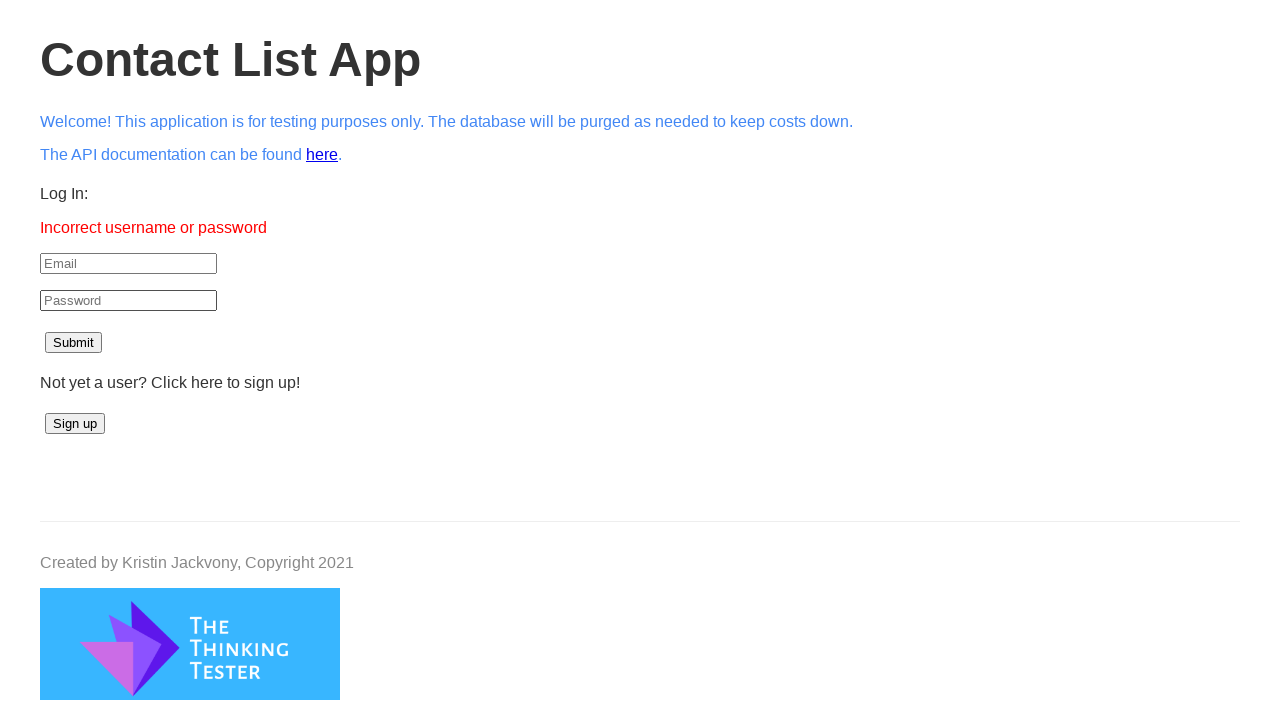

Verified error message is visible - form validation test passed
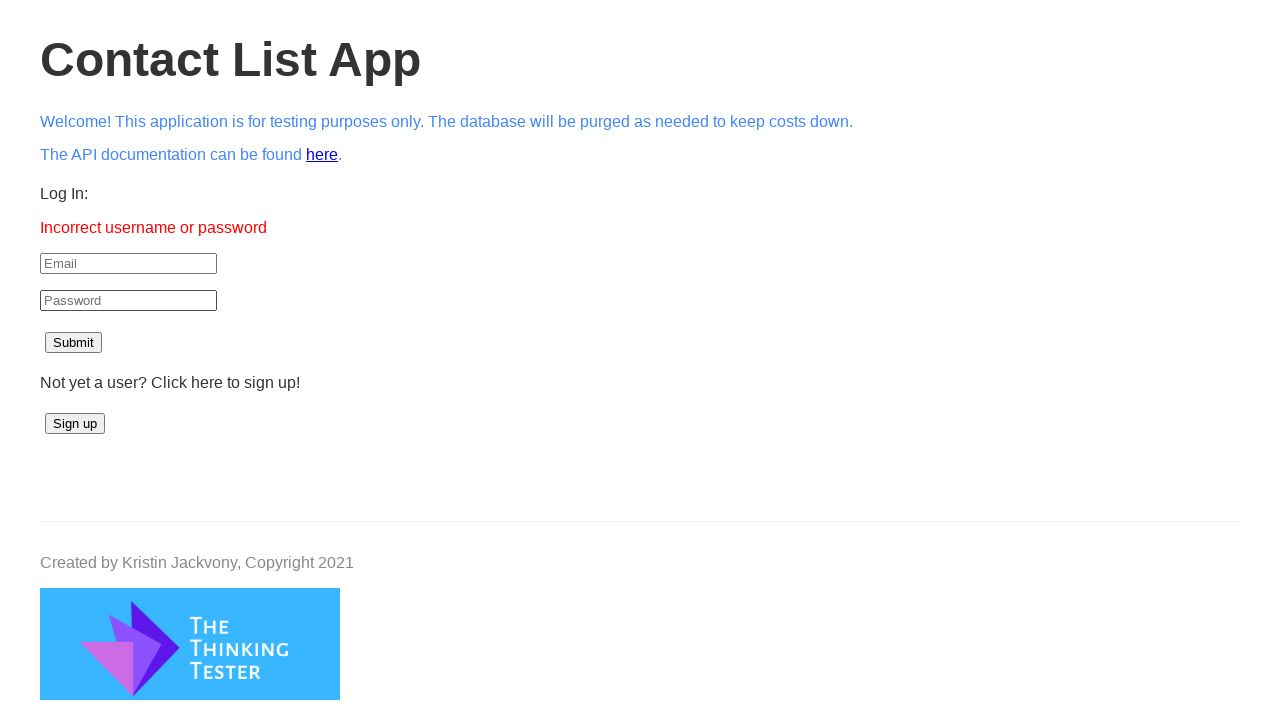

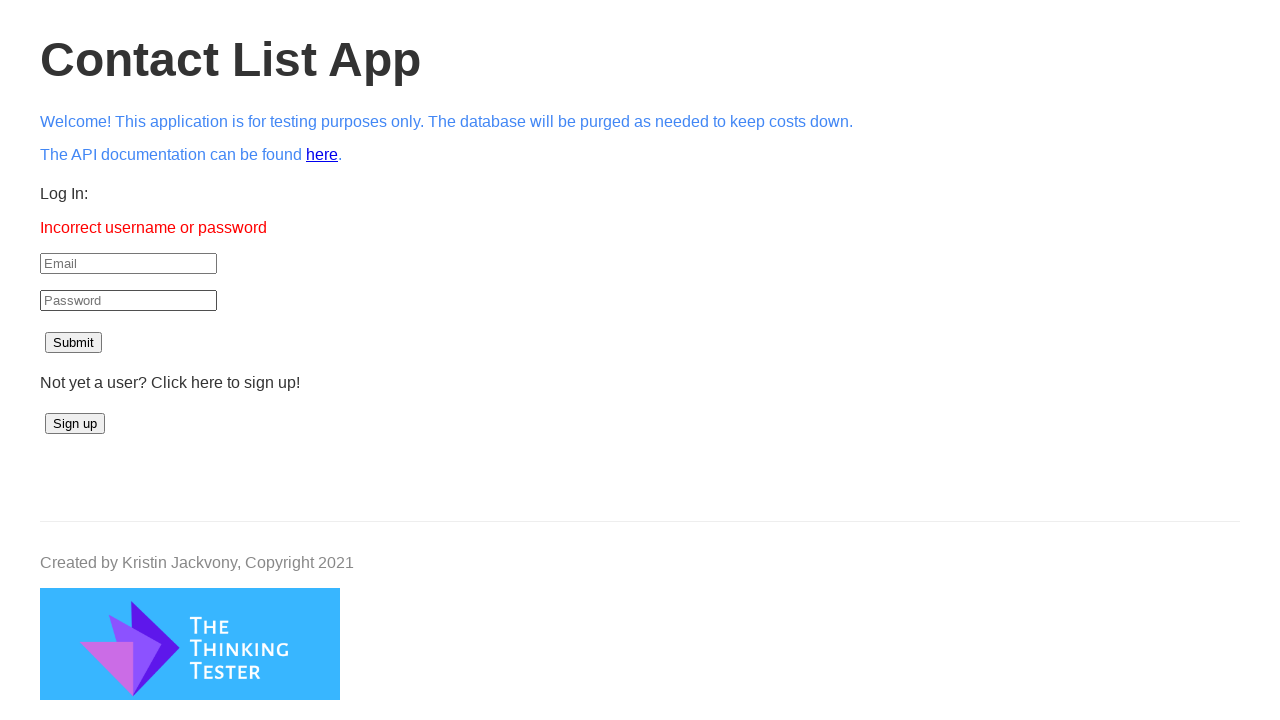